Tests product search functionality by searching for items containing "ber" and verifying the displayed products match expected results

Starting URL: https://rahulshettyacademy.com/seleniumPractise/#/

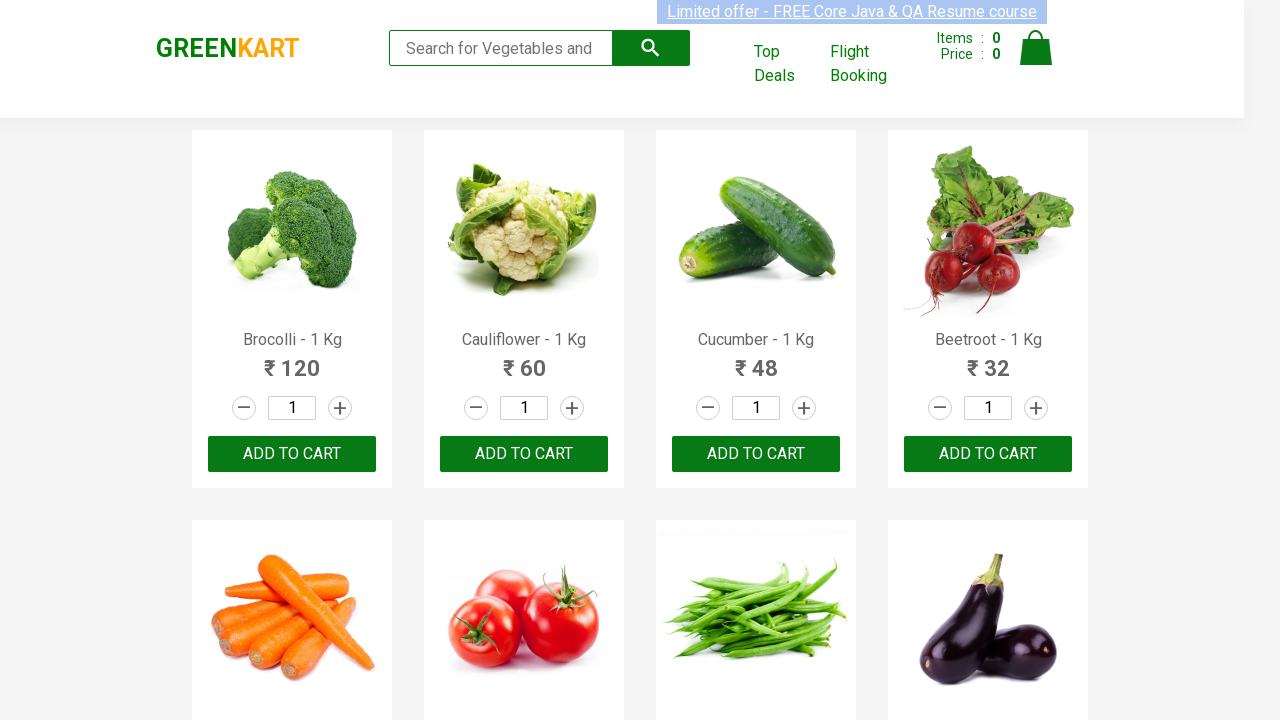

Filled search field with 'ber' on .search-keyword
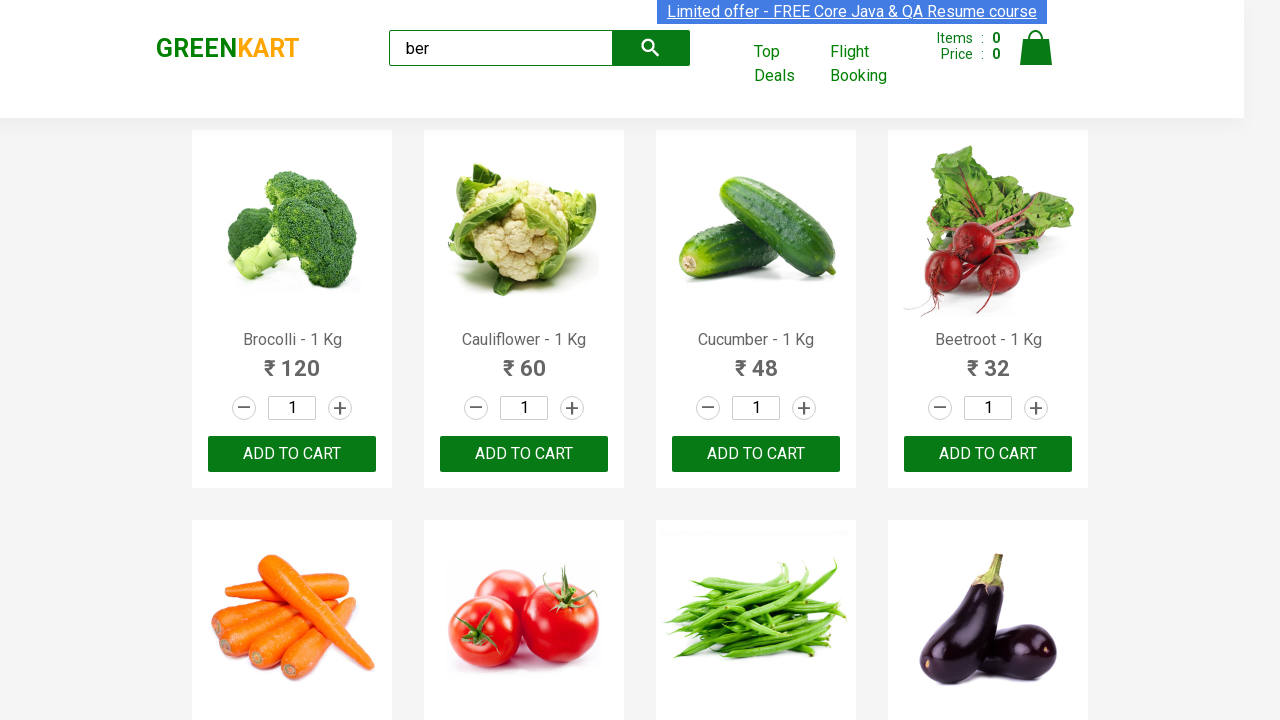

Waited 2 seconds for search results to update
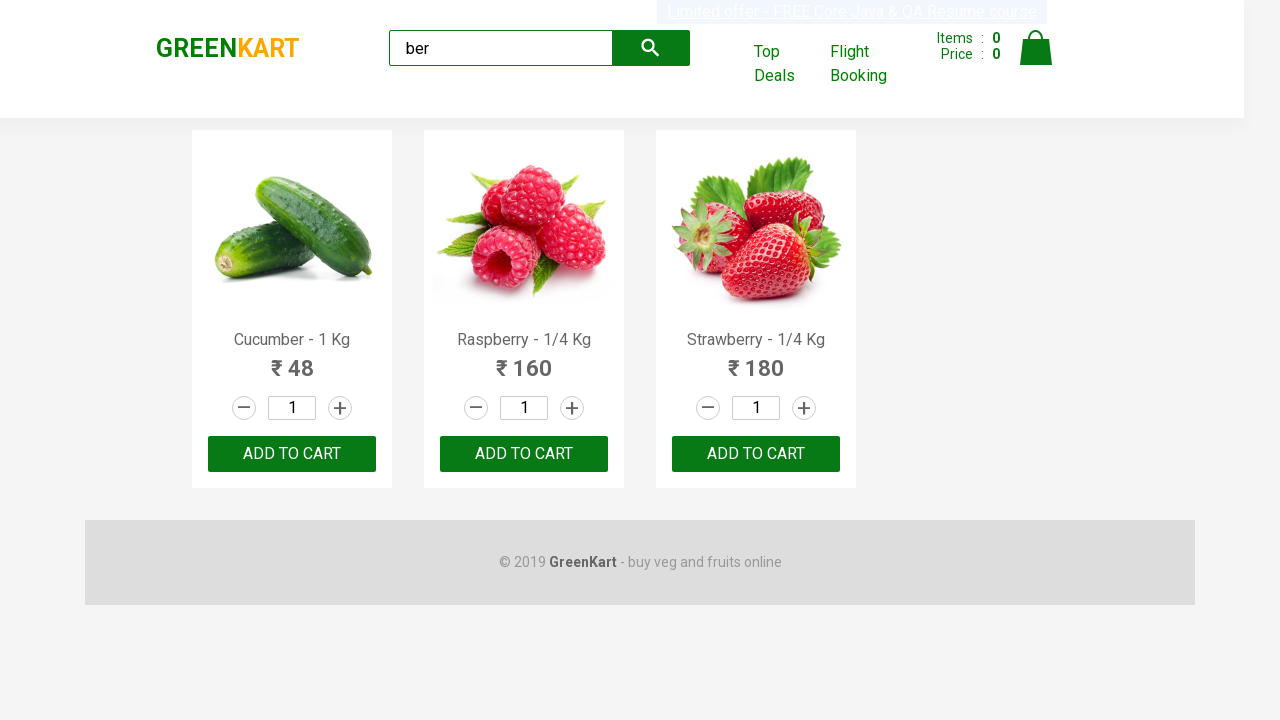

Located all product elements containing 'ber'
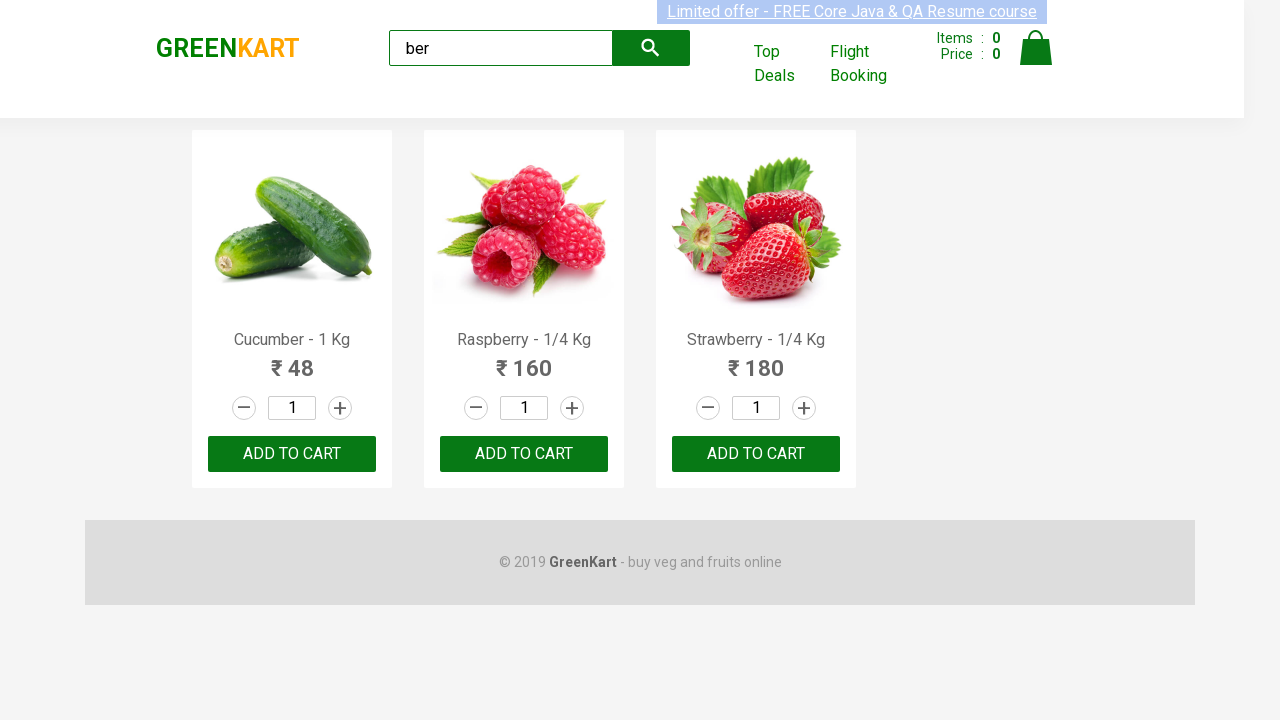

Extracted product names: ['Cucumber - 1 Kg', 'Raspberry - 1/4 Kg', 'Strawberry - 1/4 Kg']
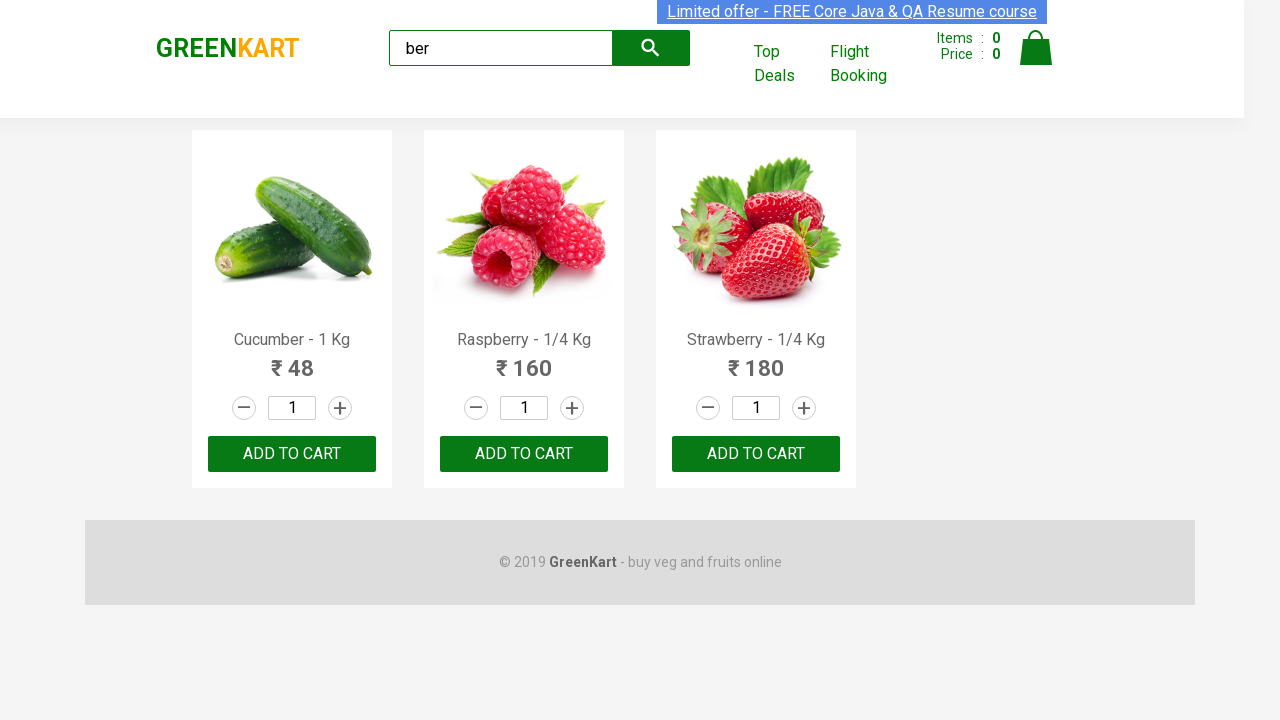

Verified actual product list matches expected list
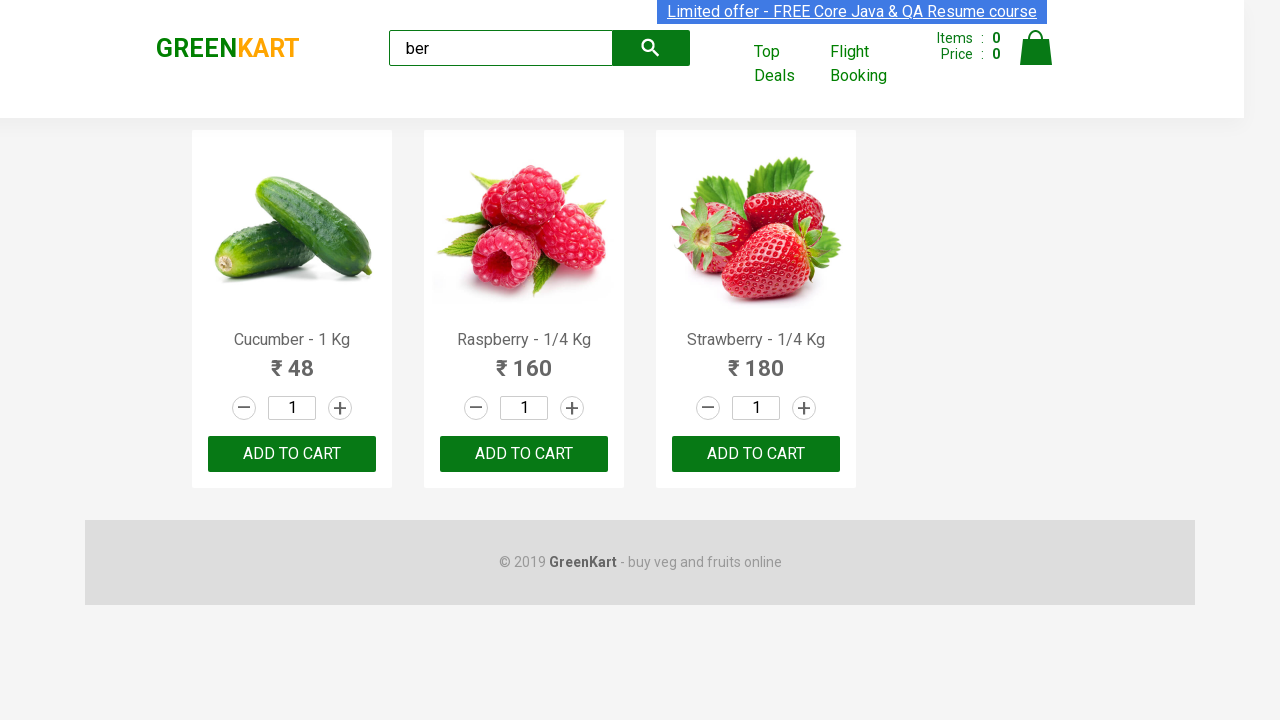

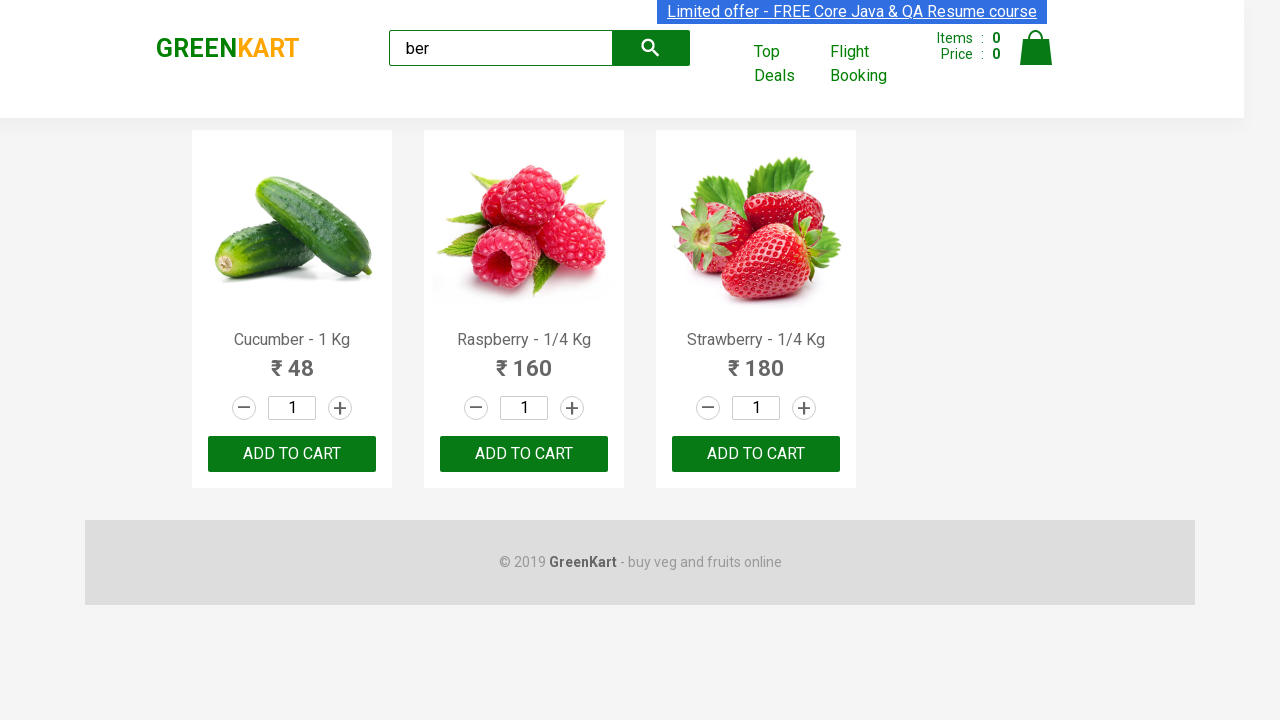